Tests an Angular practice form by filling in name and email fields, checking a checkbox, selecting dropdown options, and submitting the form to verify success message

Starting URL: https://rahulshettyacademy.com/angularpractice

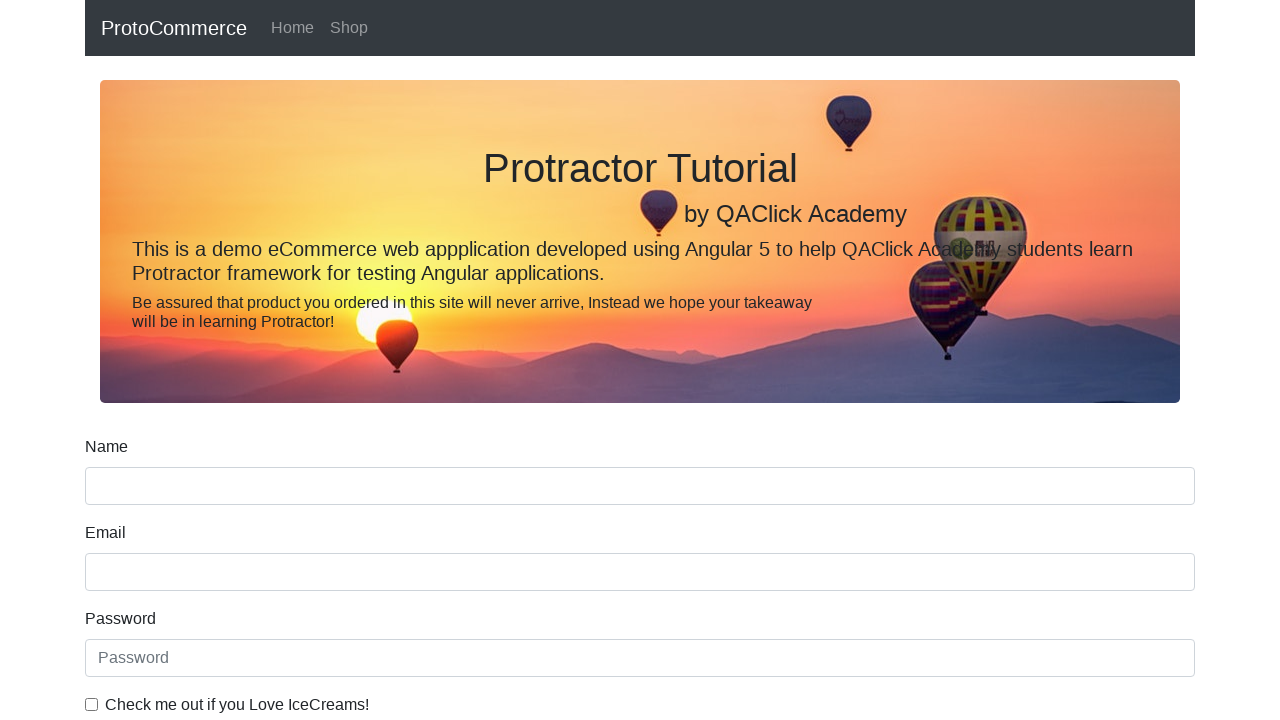

Filled name field with 'Rahul' on input[name='name']
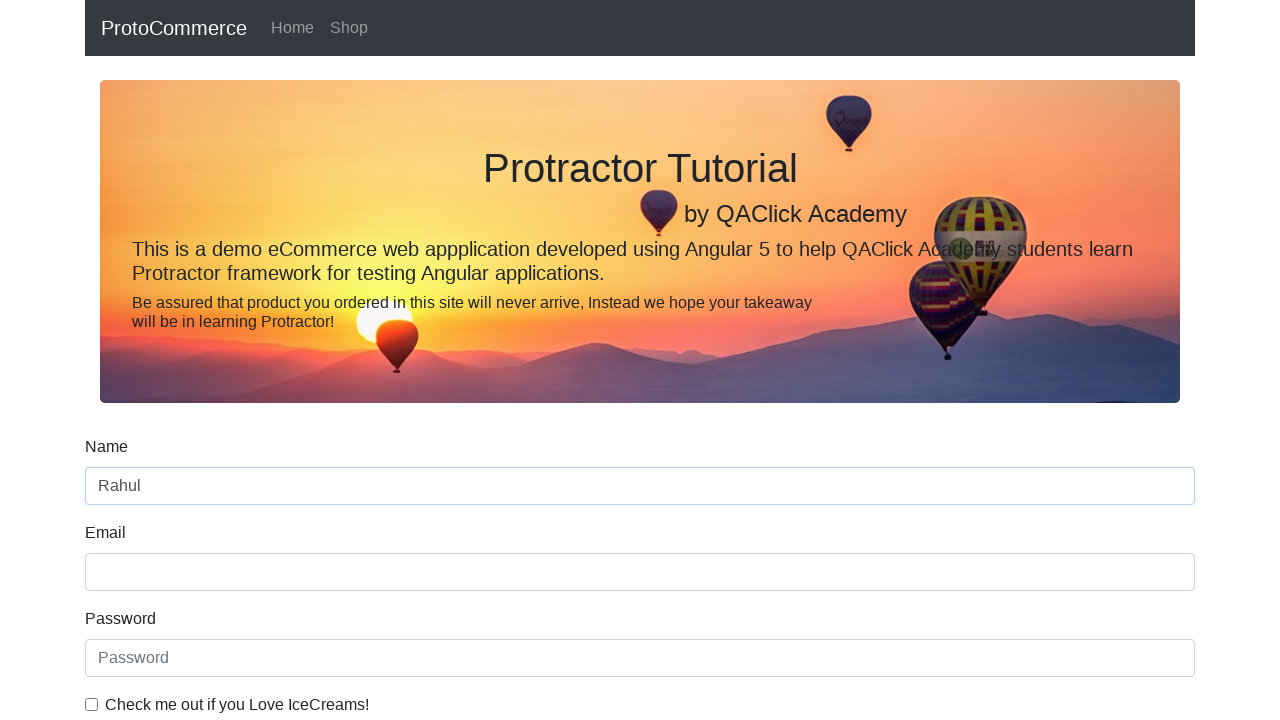

Filled email field with 'test@example.com' on input[name='email']
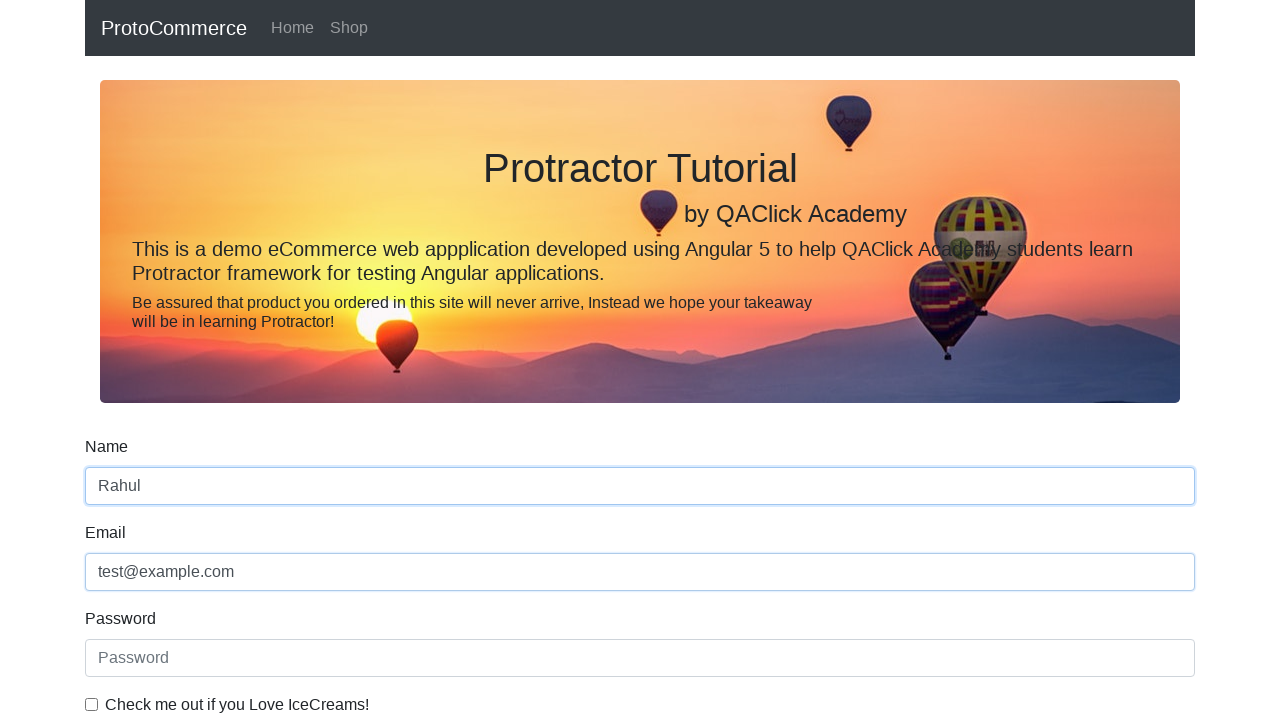

Checked the example checkbox at (92, 704) on #exampleCheck1
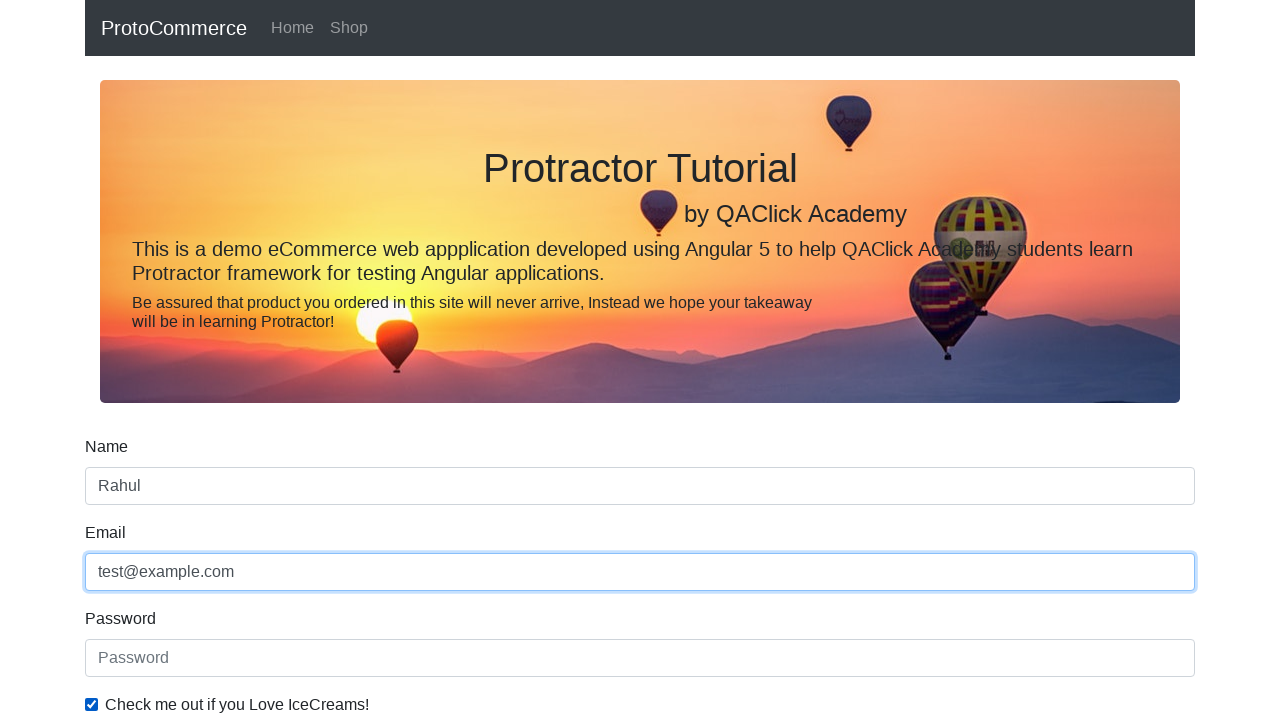

Selected 'Female' option from dropdown by label on #exampleFormControlSelect1
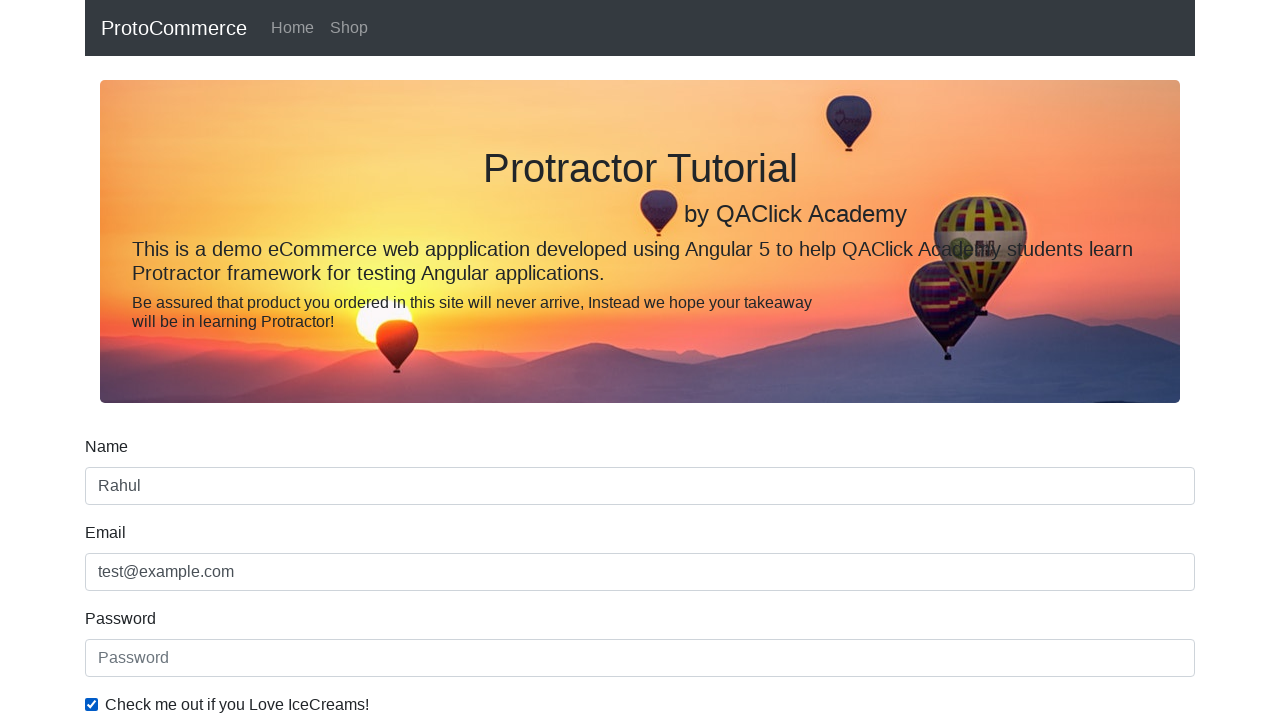

Selected first option from dropdown by index on #exampleFormControlSelect1
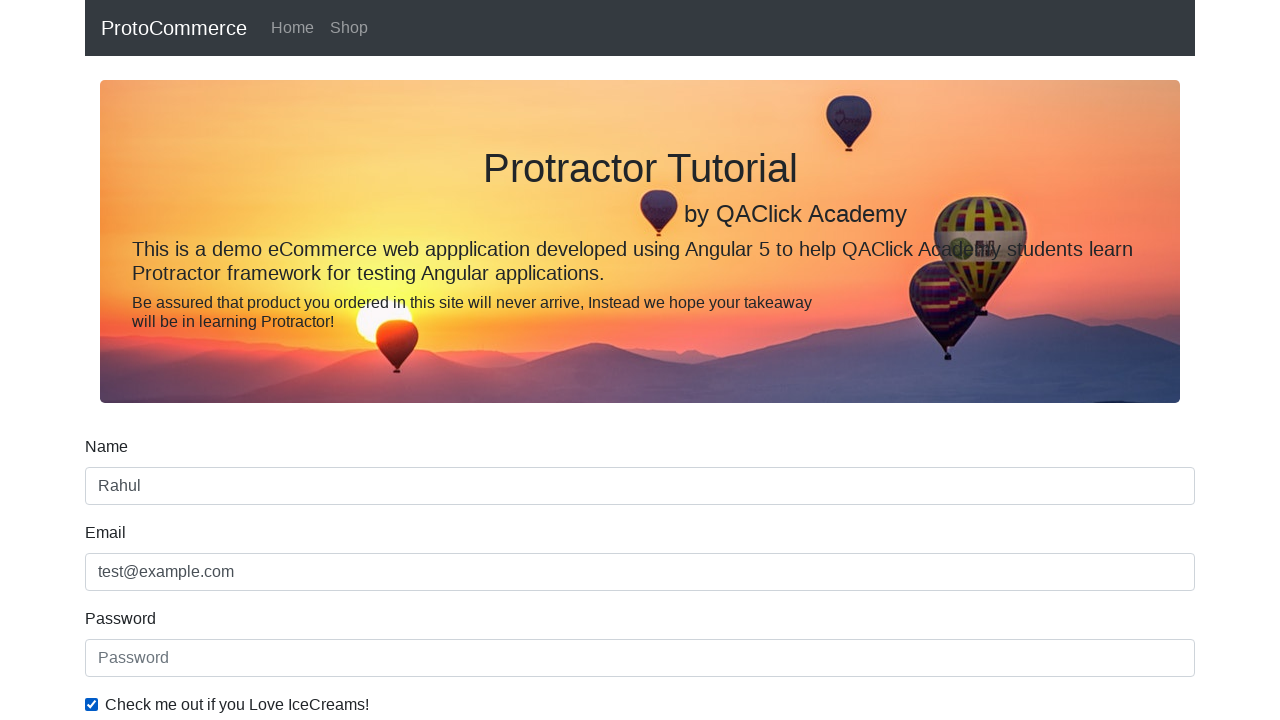

Clicked submit button to submit the form at (123, 491) on xpath=//input[@type='submit']
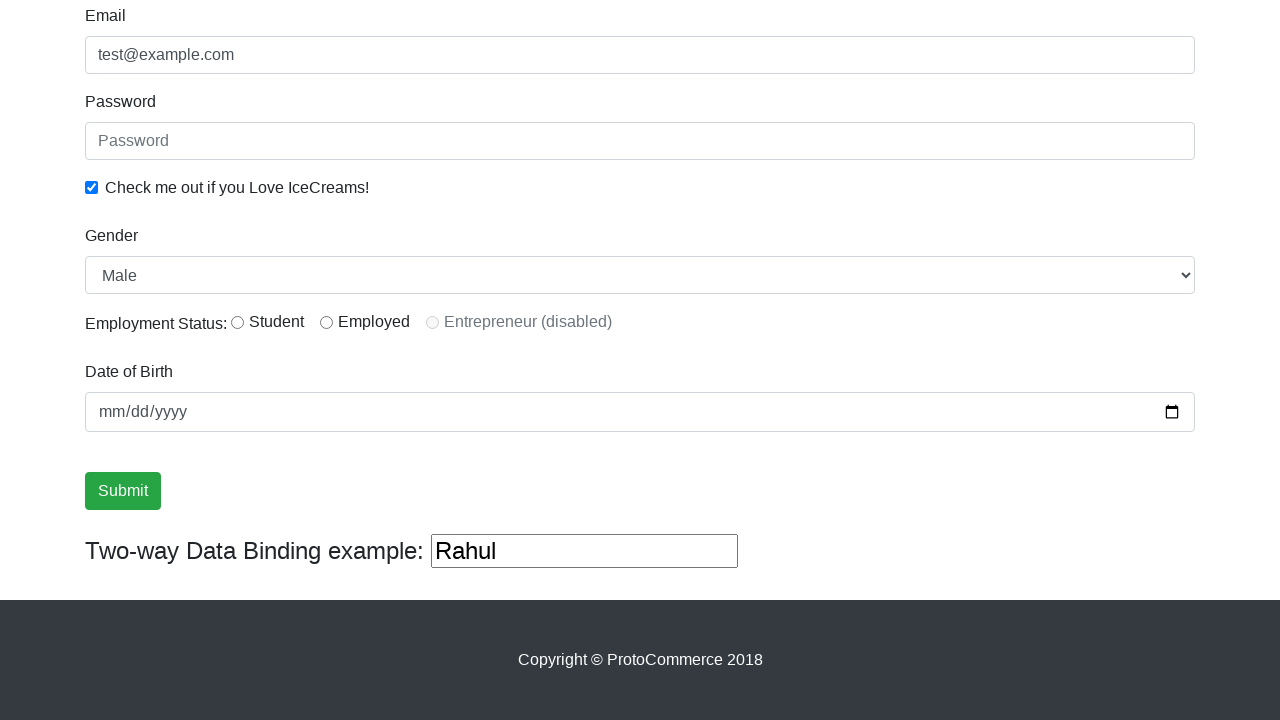

Retrieved success message text from alert
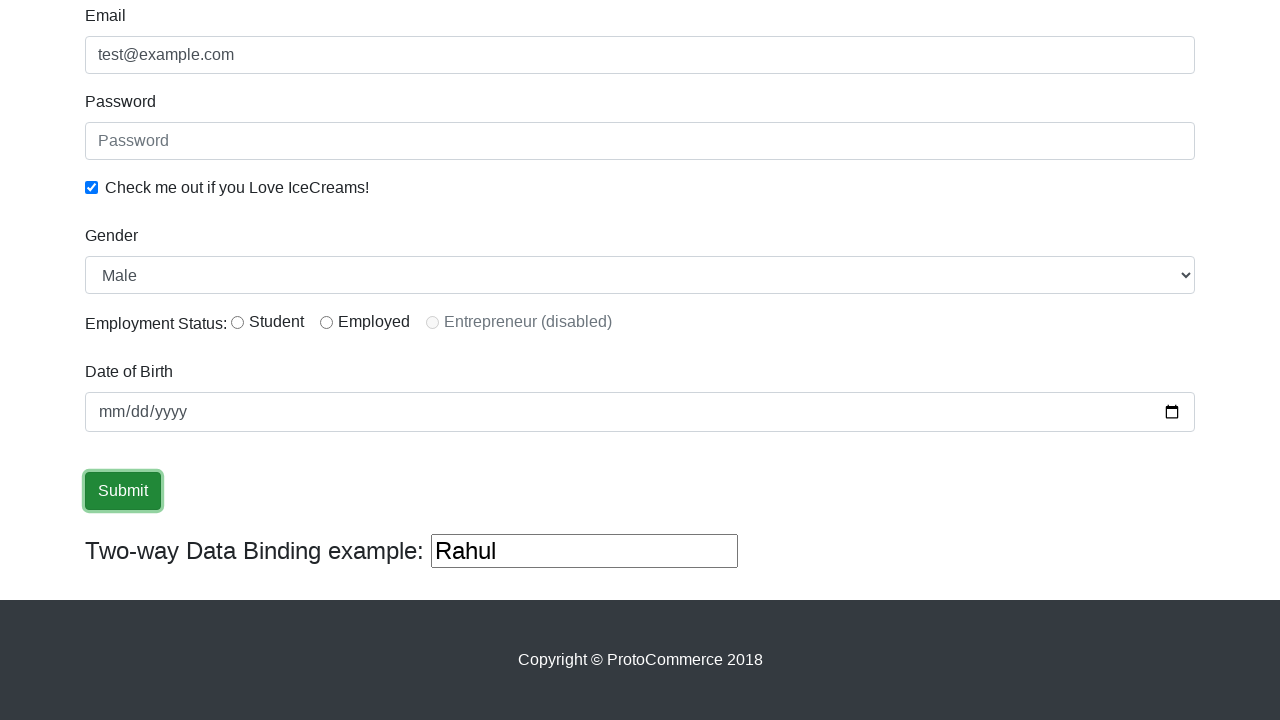

Verified 'success' text present in alert message
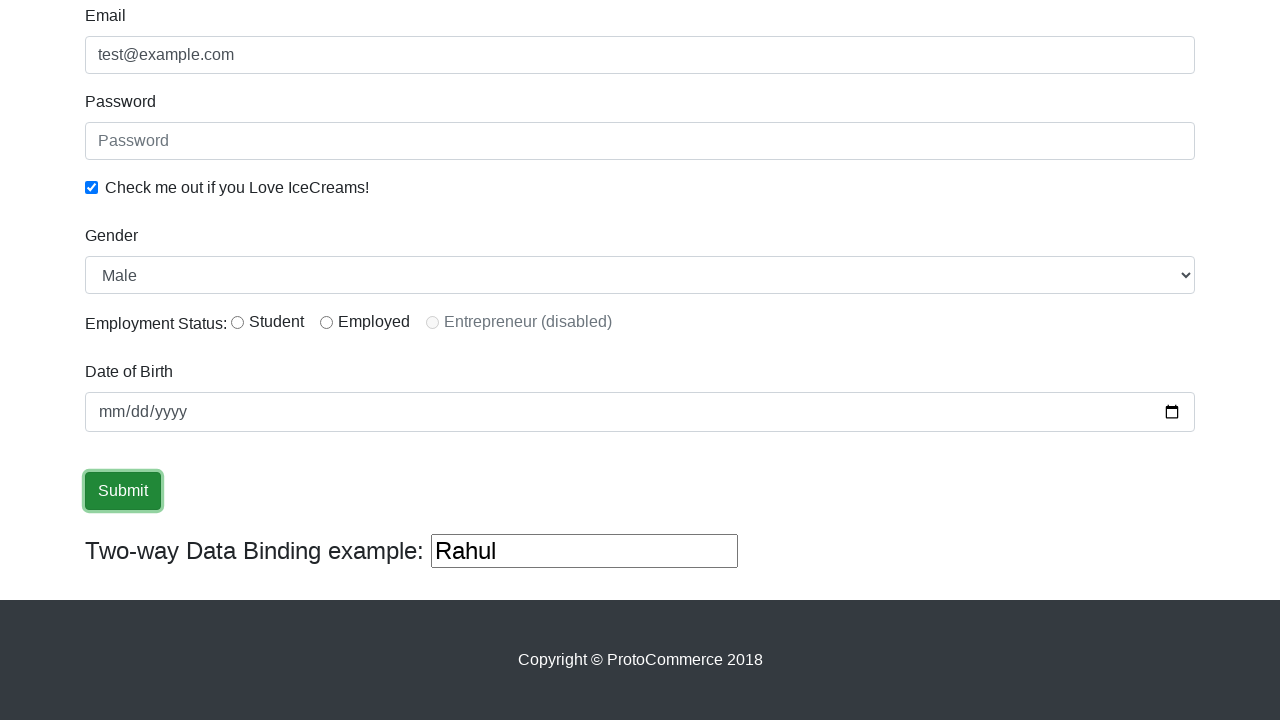

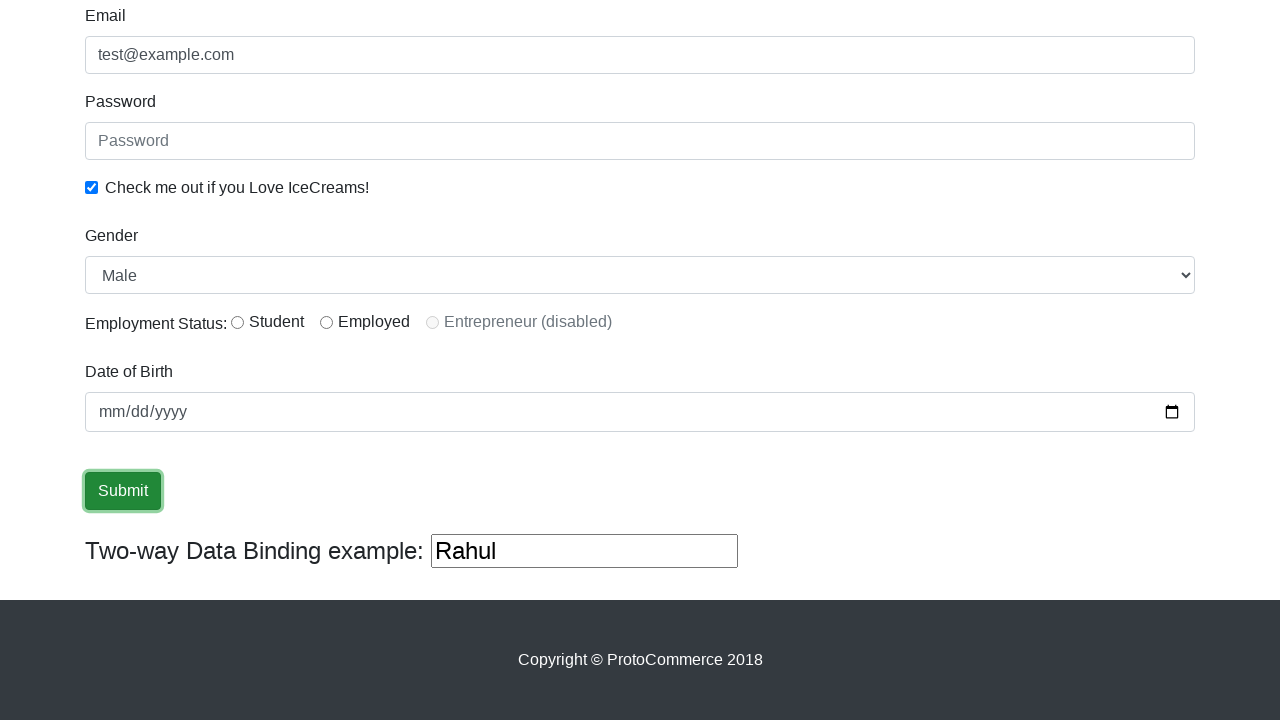